Tests context menu functionality by right-clicking on a designated area and handling the resulting dialog

Starting URL: https://the-internet.herokuapp.com/

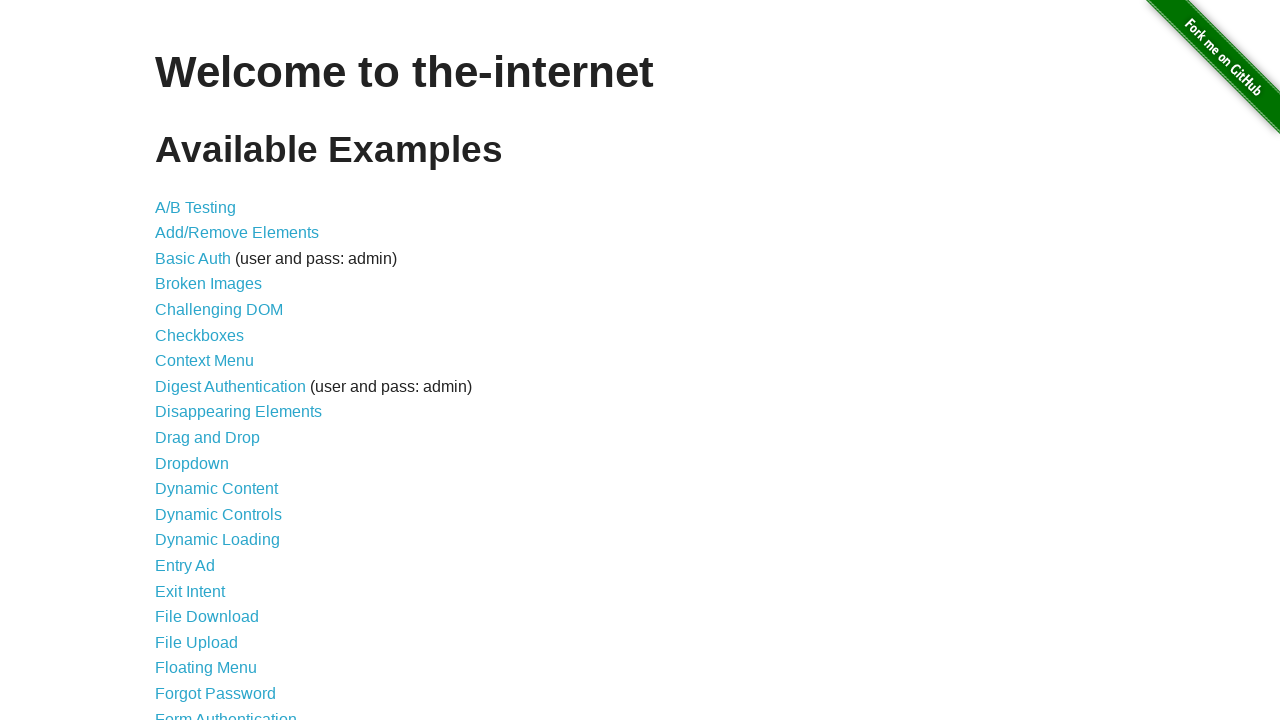

Clicked on Context Menu link at (204, 361) on text=Context Menu
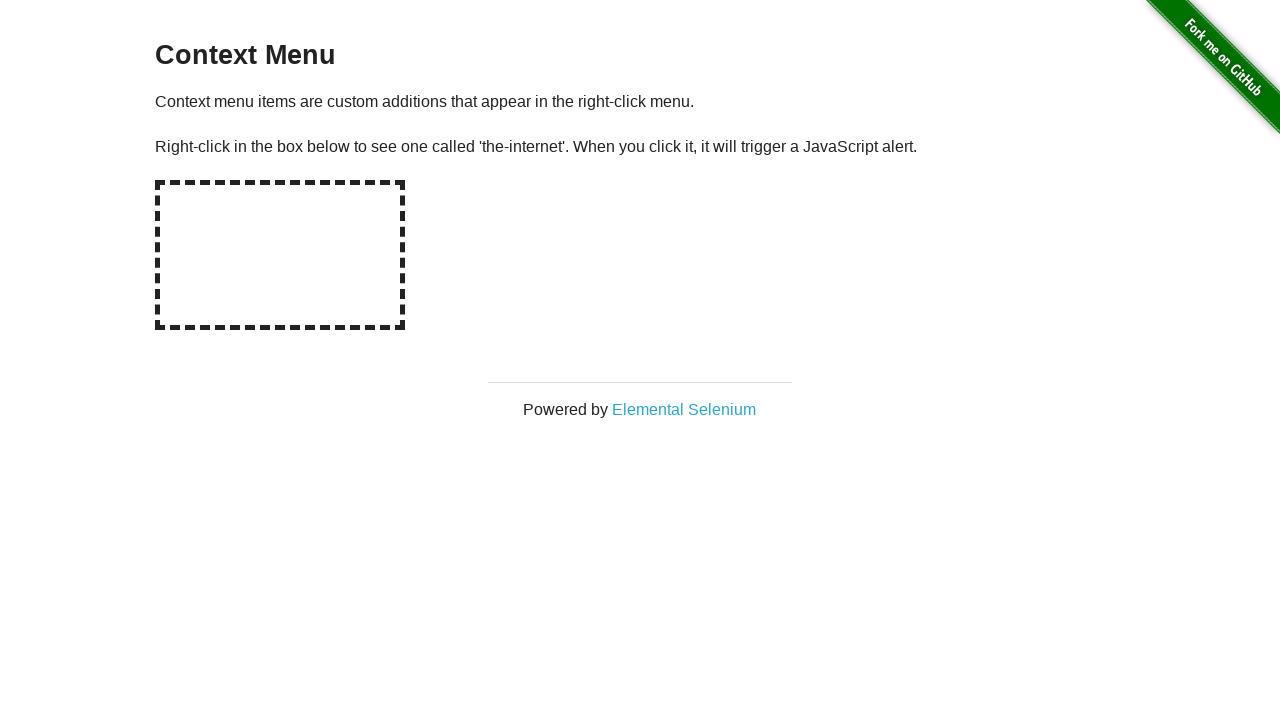

Set up dialog handler to accept dialogs
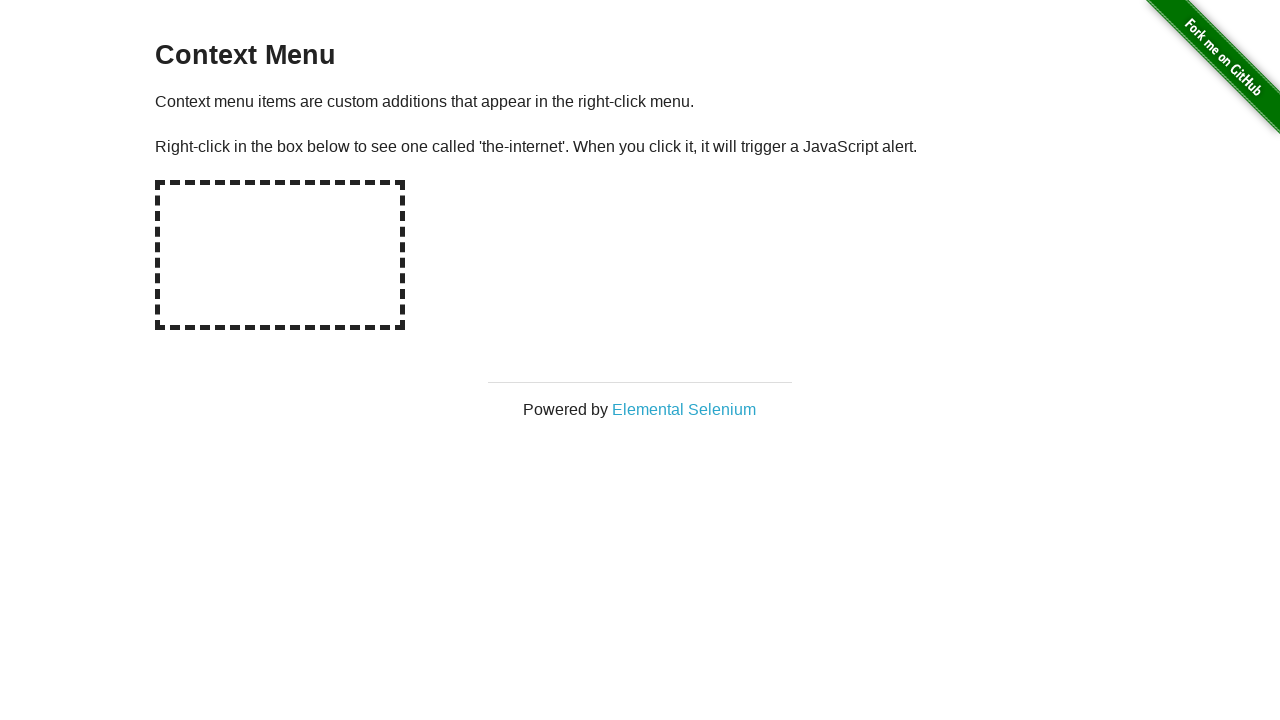

Right-clicked on the hot spot element at (280, 255) on #hot-spot
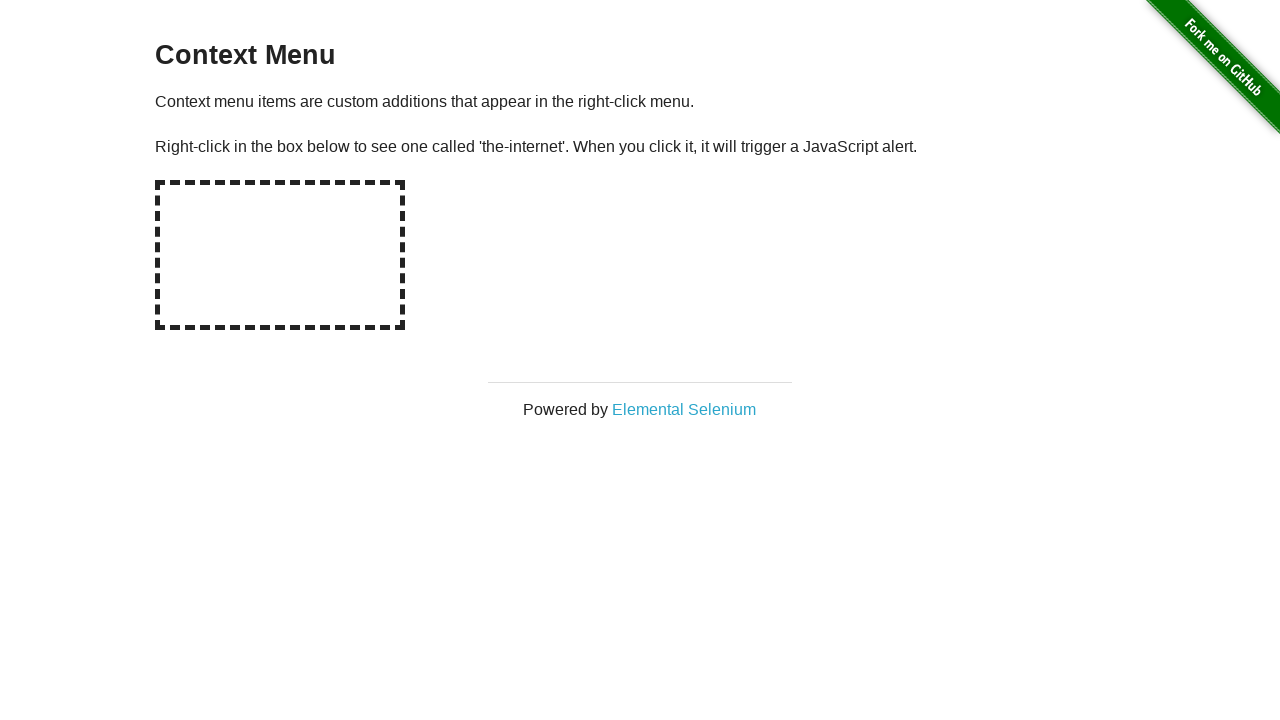

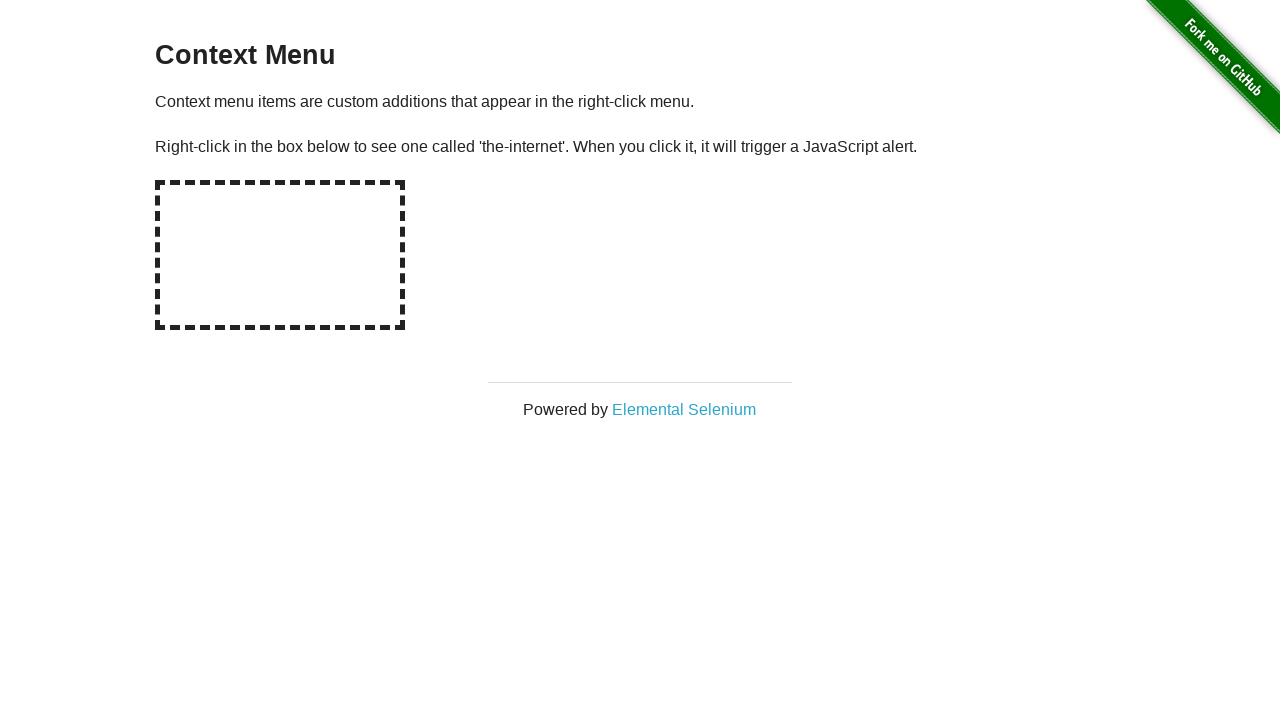